Fills out a form with user information including name, email, and addresses, then submits the form

Starting URL: http://demoqa.com/text-box

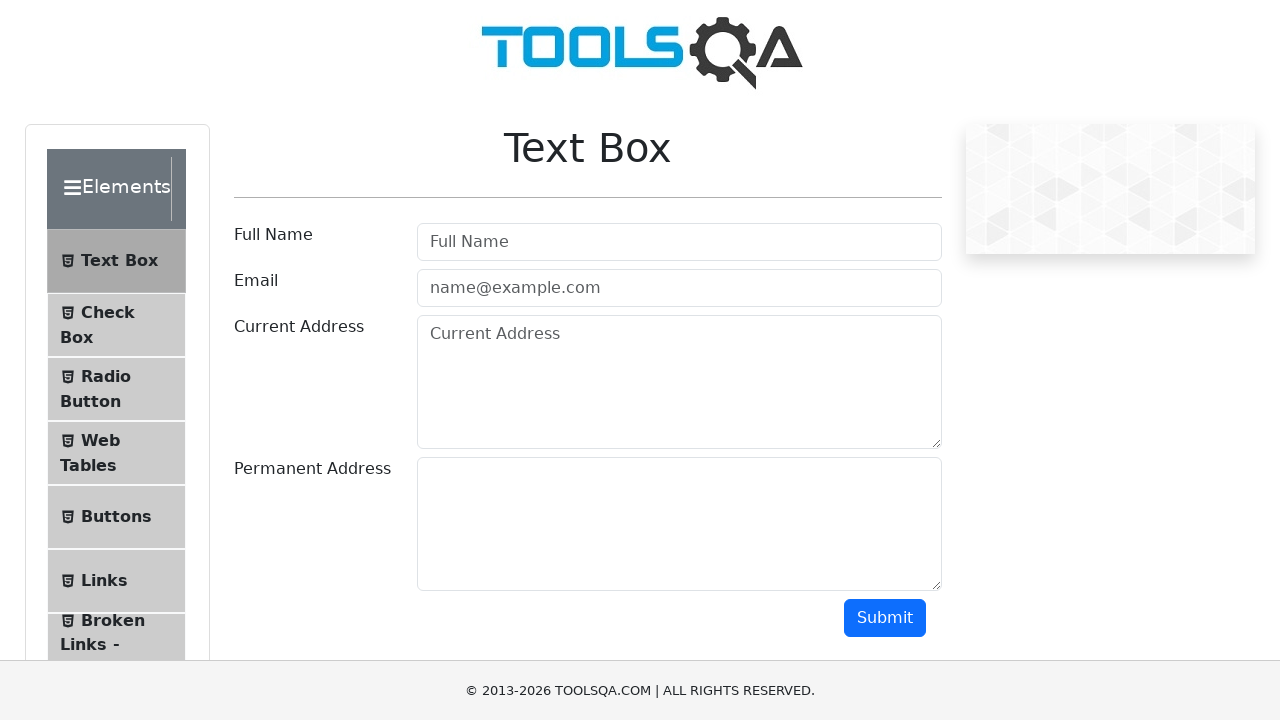

Filled full name field with 'Ariana' on #userName
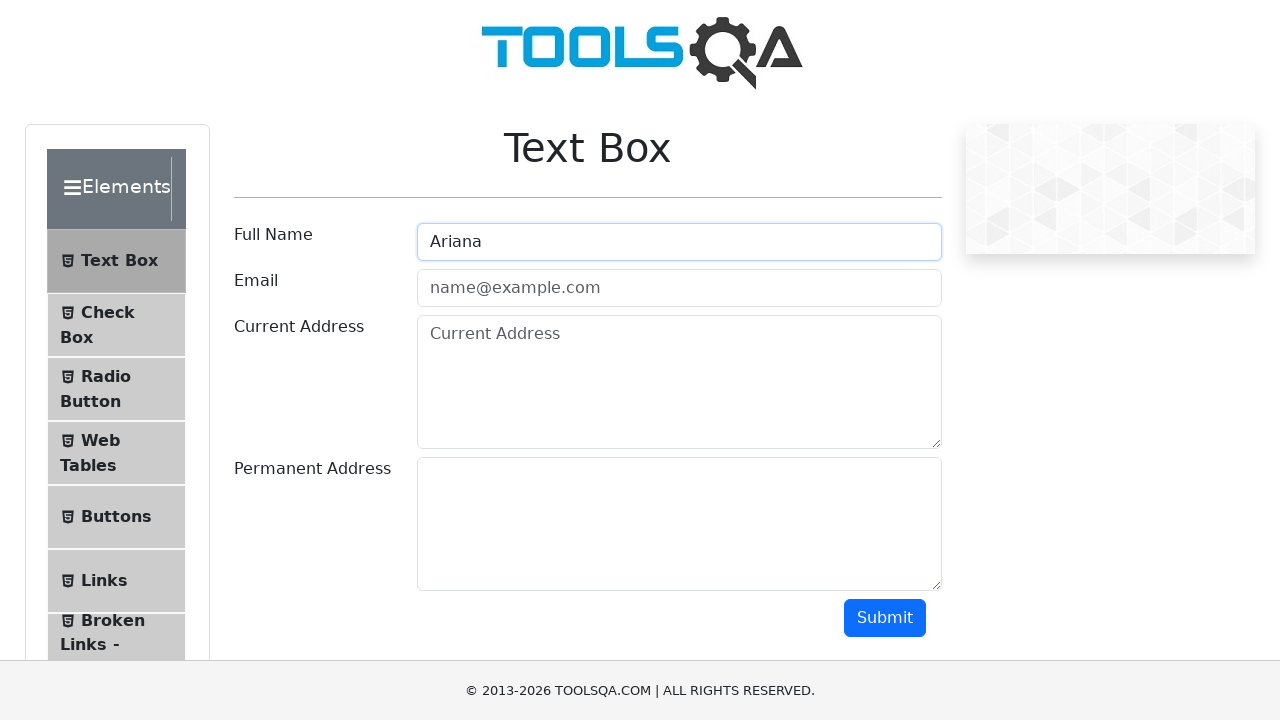

Filled email field with 'ari.luna.lopez@gmail.com' on #userEmail
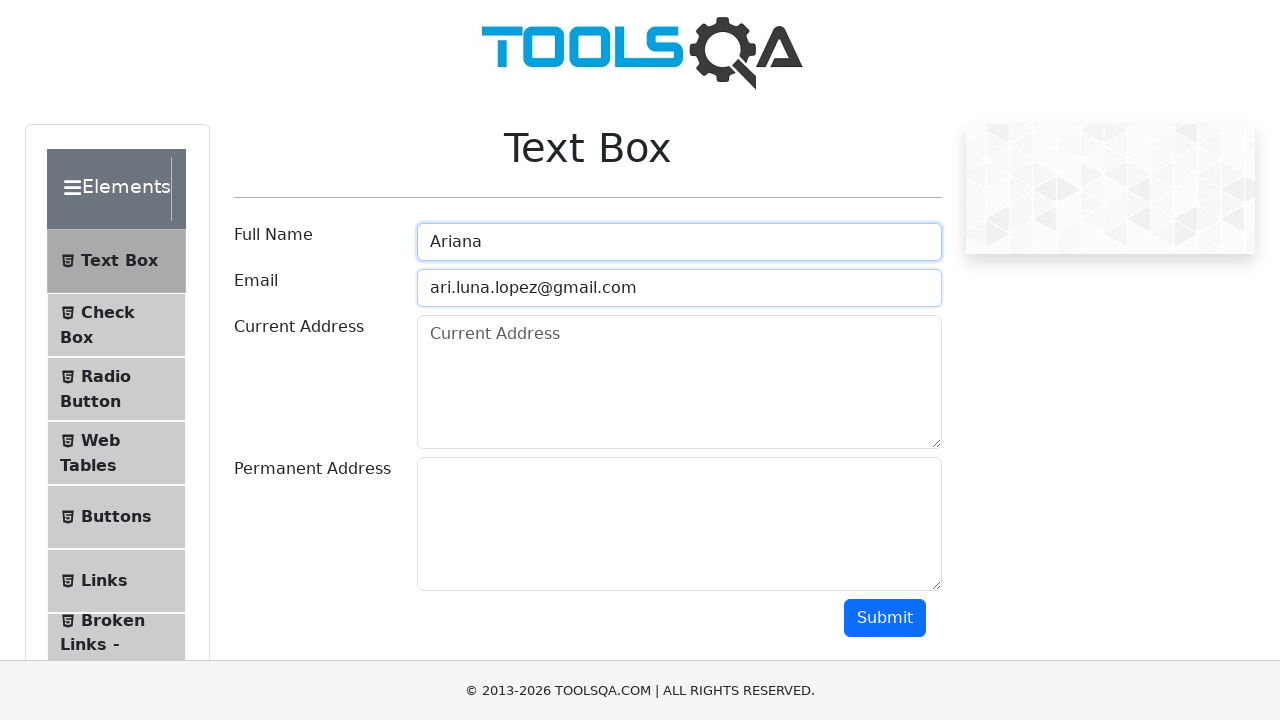

Filled current address field with '123 laurel st' on #currentAddress
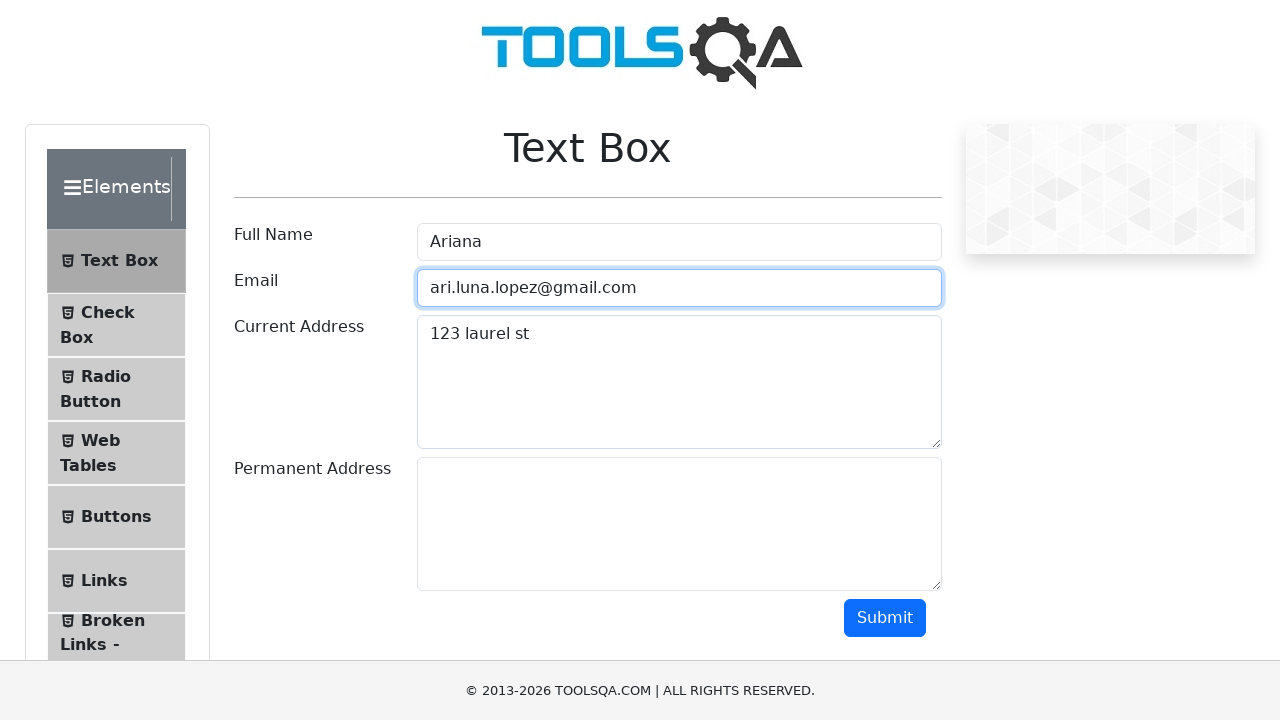

Filled permanent address field with '987 NW Washington' on #permanentAddress
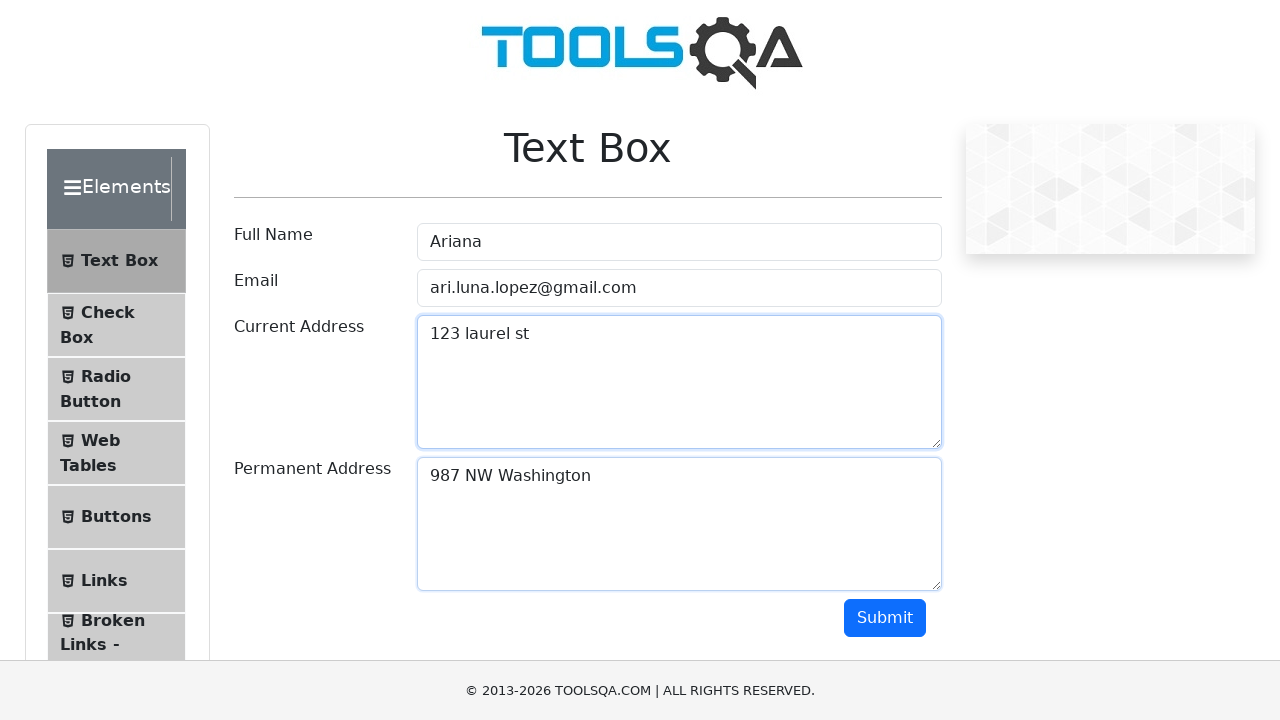

Clicked submit button to submit form at (885, 618) on #submit
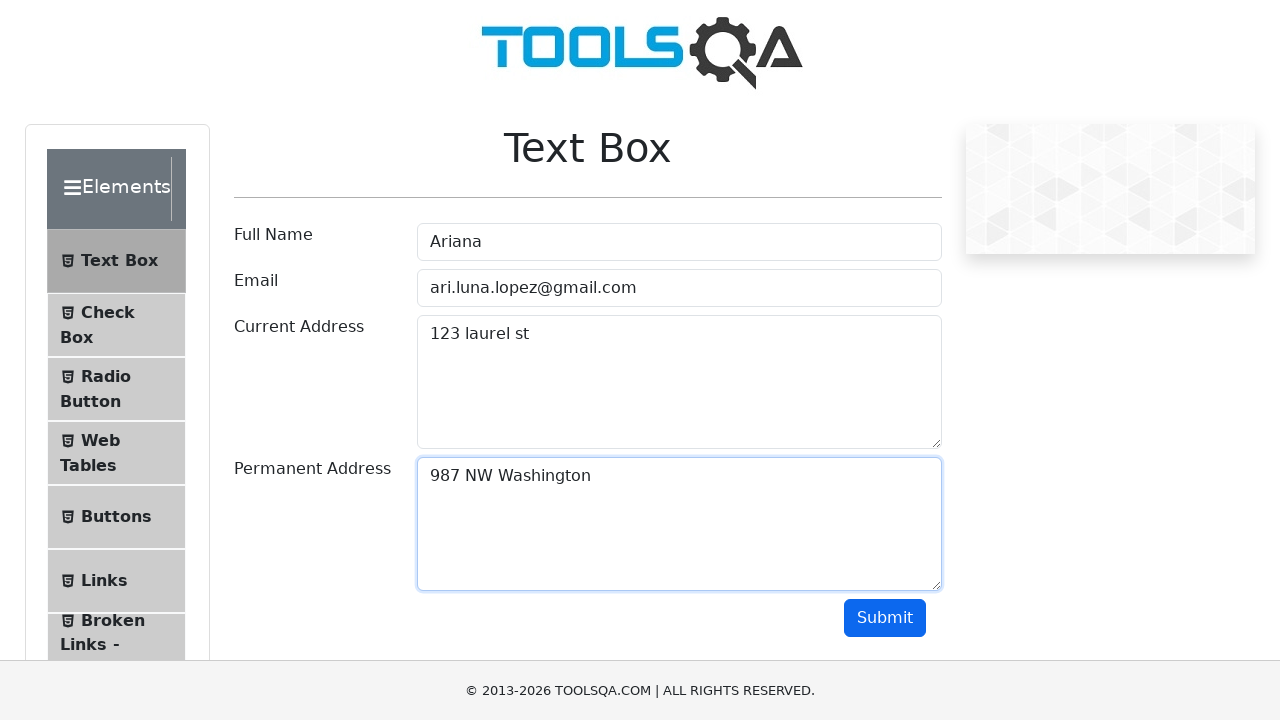

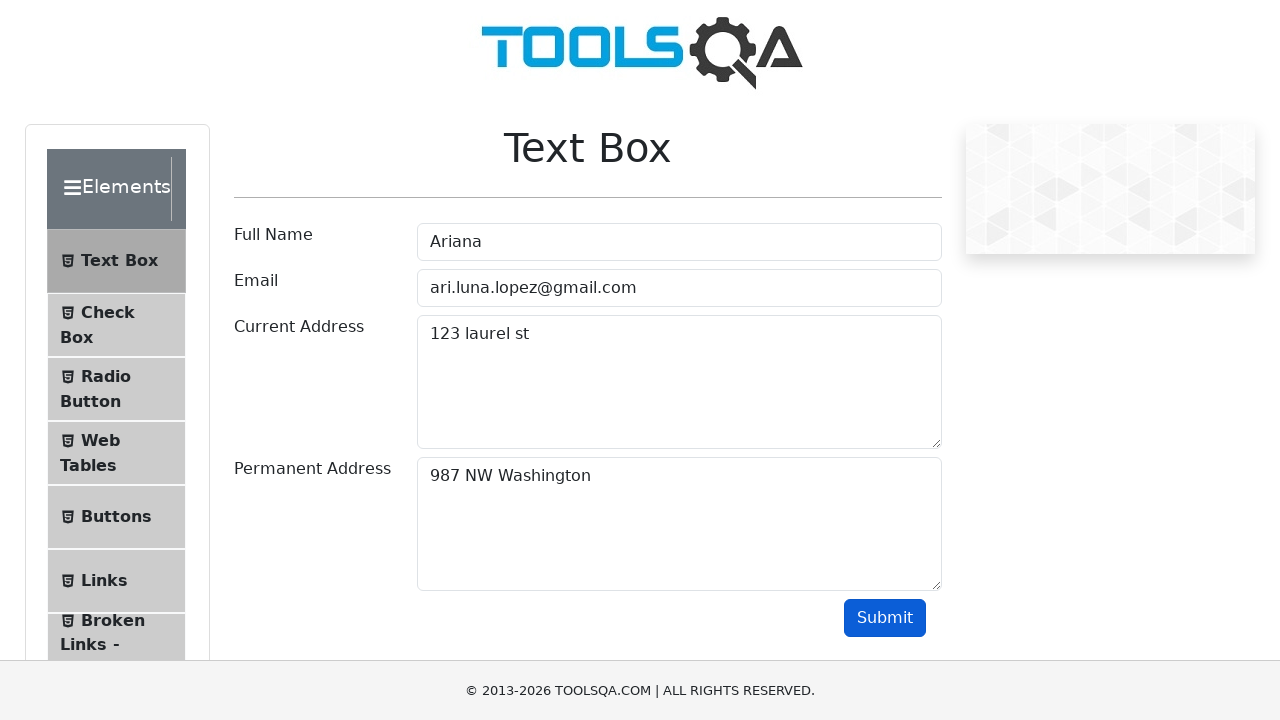